Navigates to the OrangeHRM login page and verifies the page title

Starting URL: https://opensource-demo.orangehrmlive.com/web/index.php/auth/login

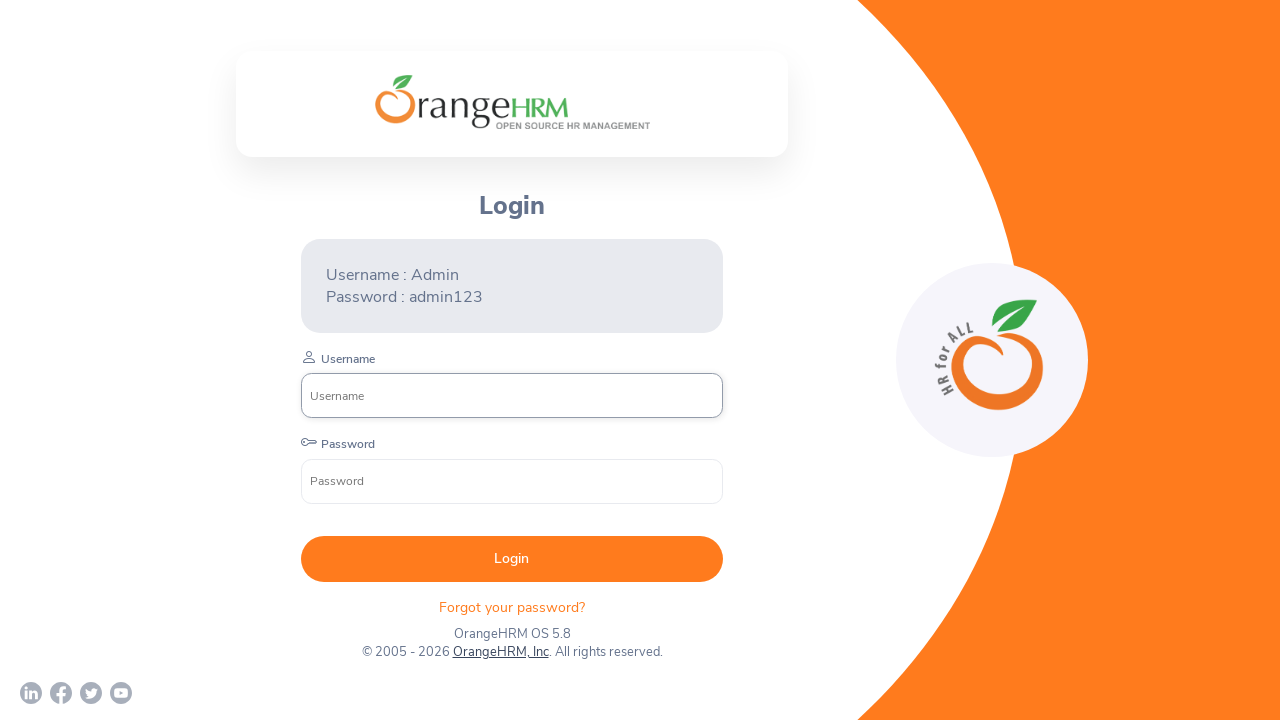

Navigated to OrangeHRM login page
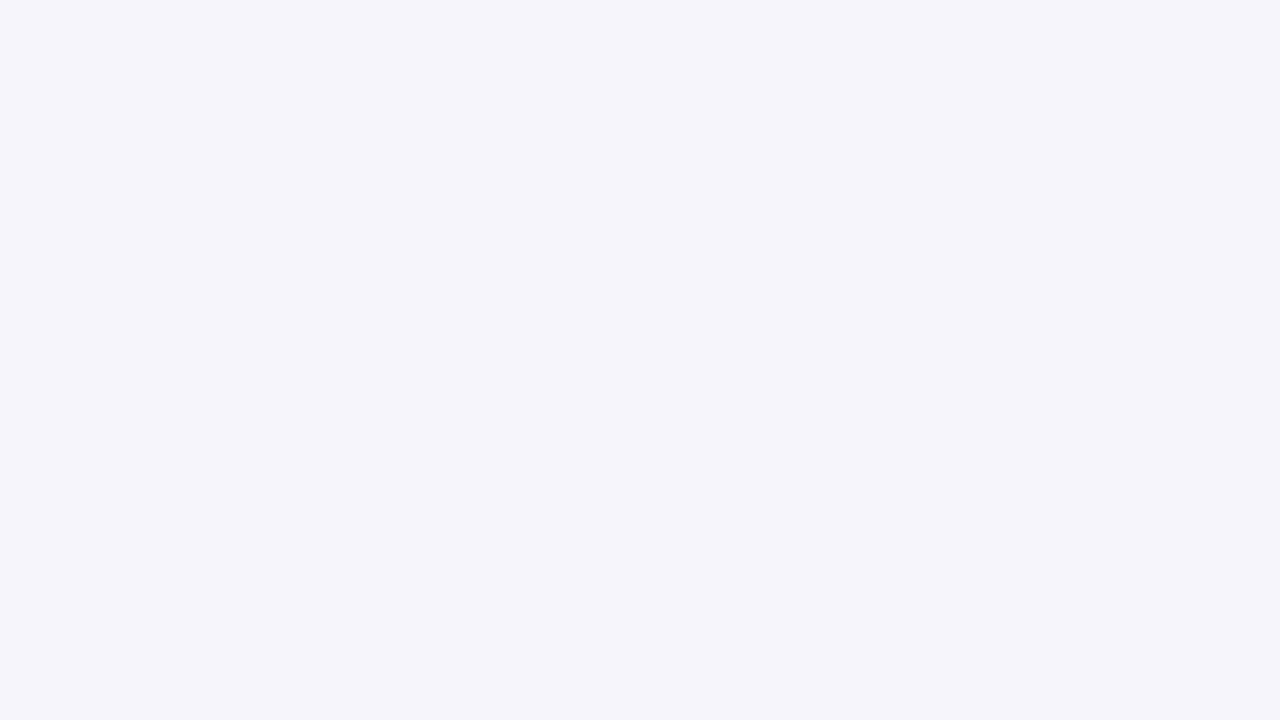

Verified page title is 'OrangeHRM'
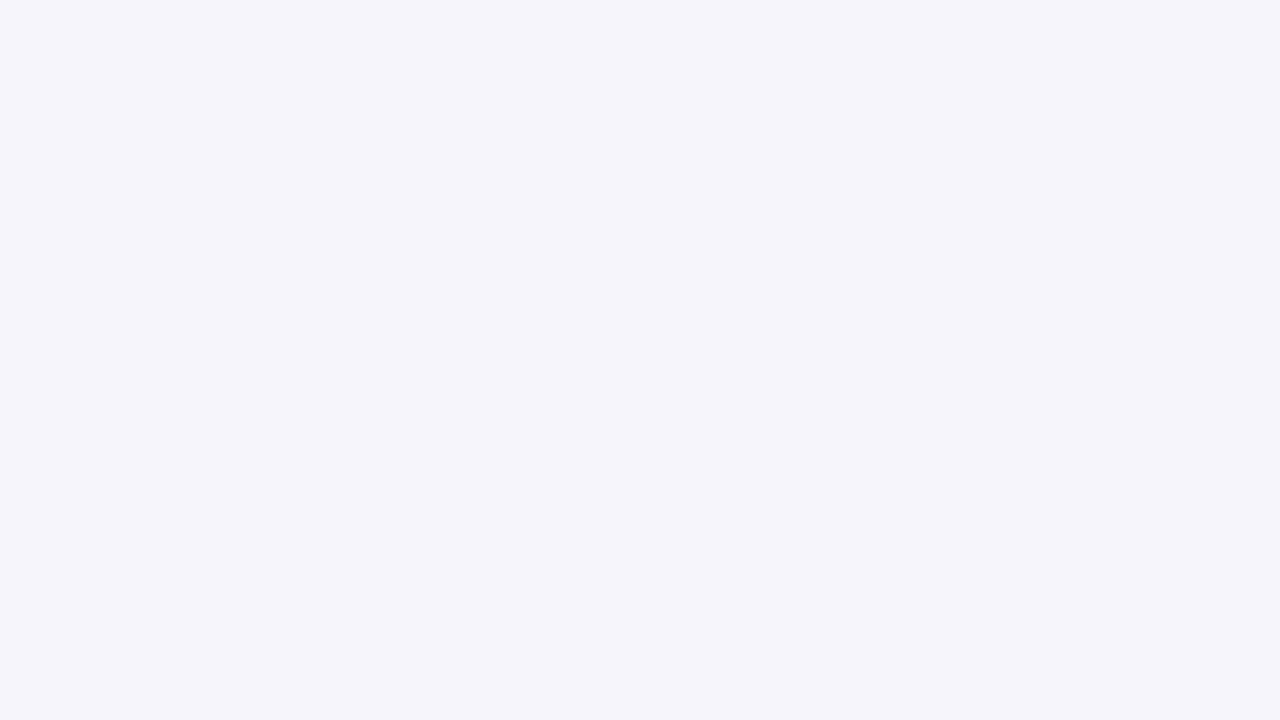

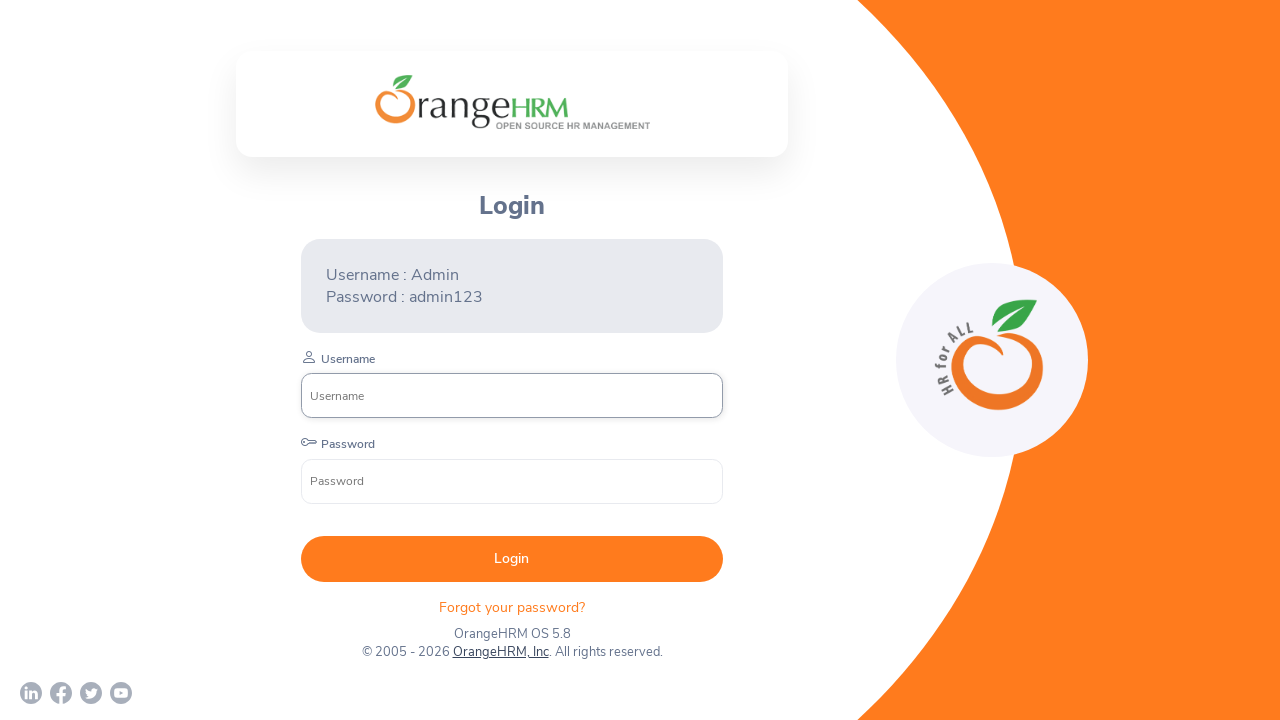